Tests keyboard input by pressing a special key (number 4) and verifying the result shows the key was detected

Starting URL: https://the-internet.herokuapp.com/key_presses

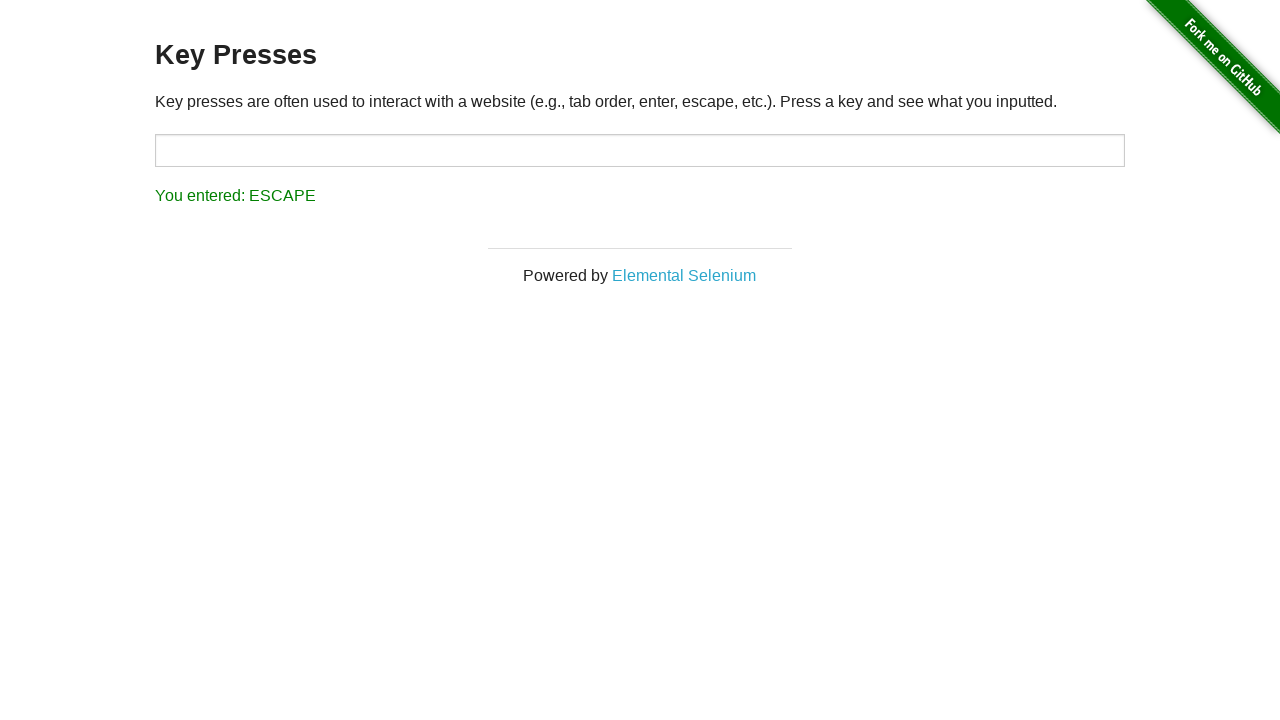

Pressed the '4' key on the target input field on input#target
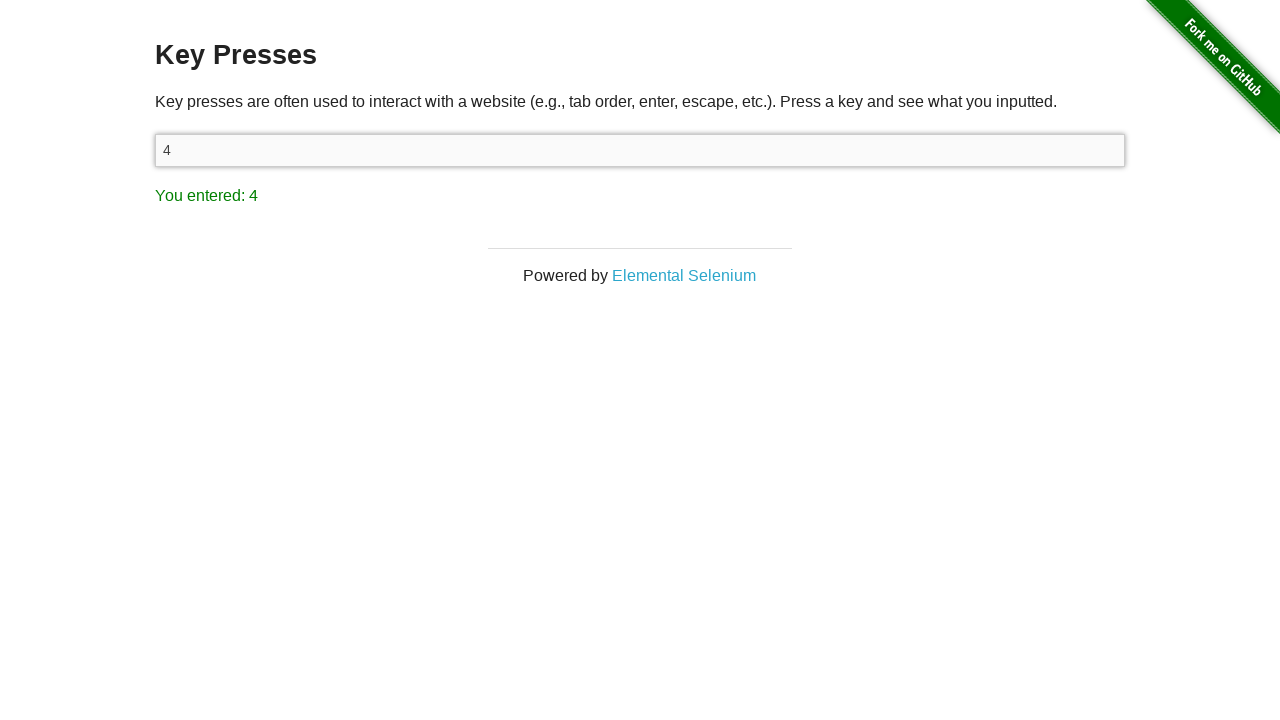

Result element loaded after key press
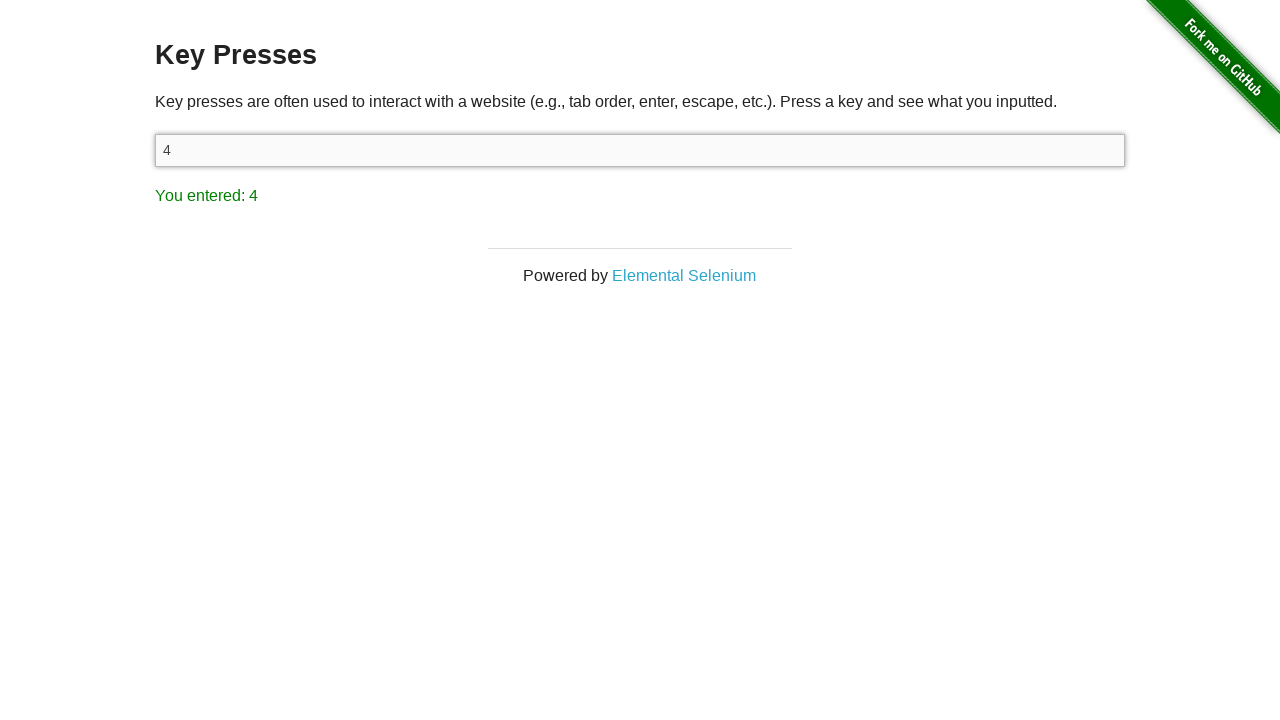

Retrieved result text content
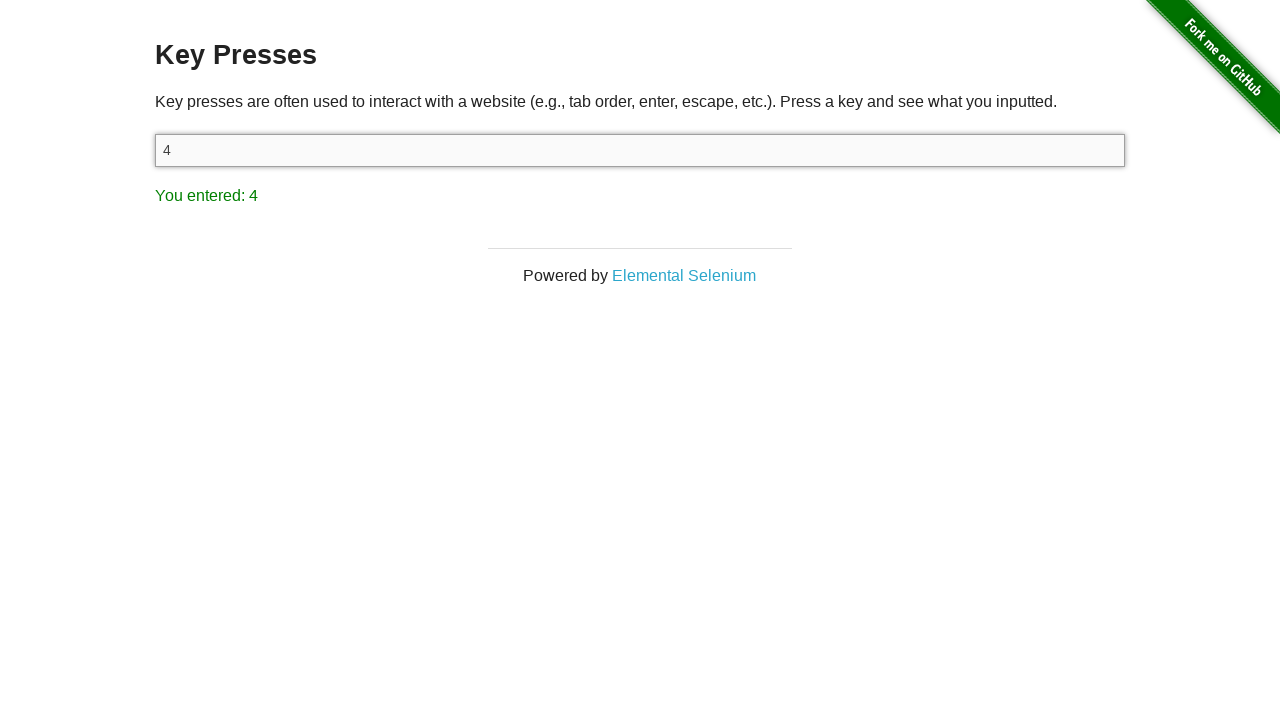

Verified that '4' was detected in the result text
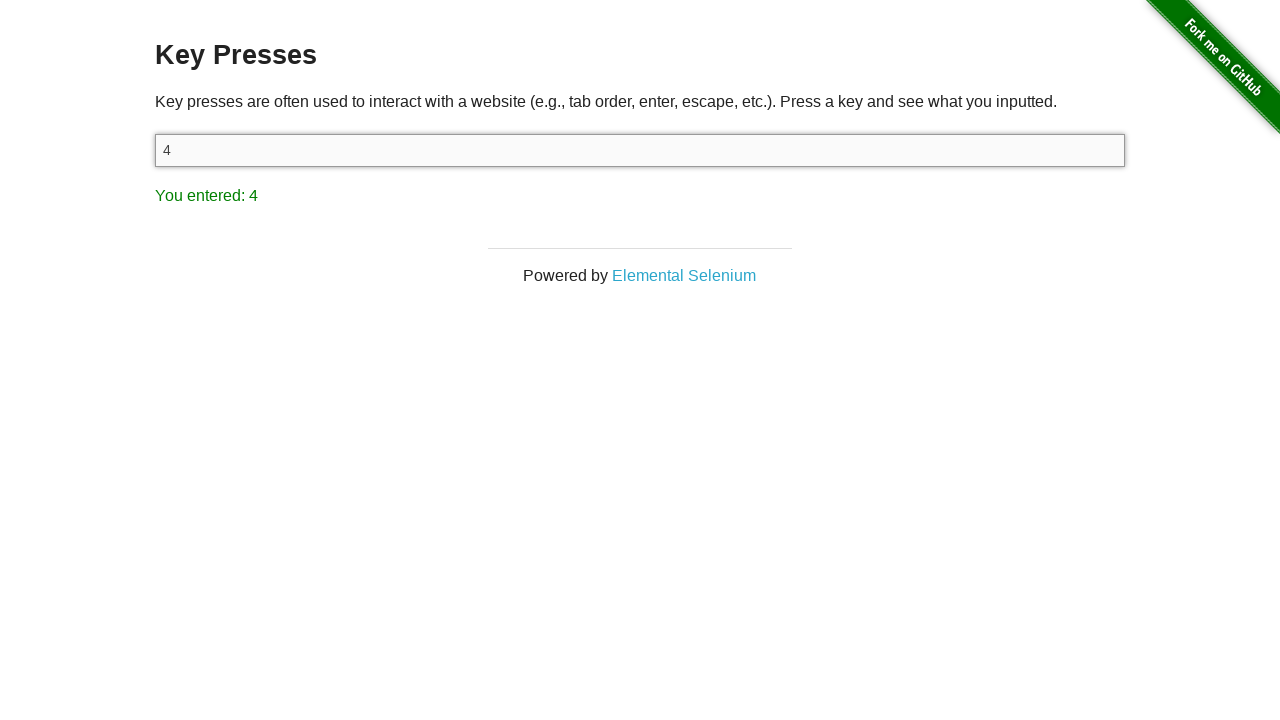

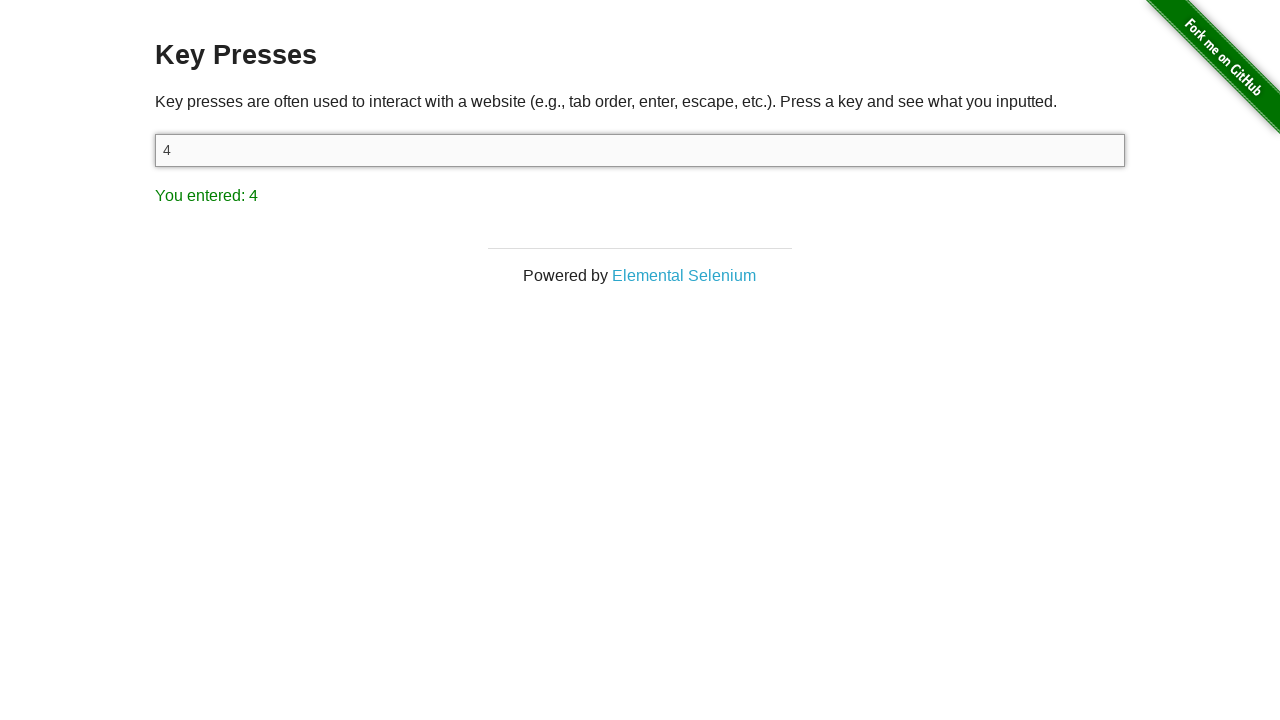